Tests the add/remove elements functionality by clicking Add Element button to create a Delete button, verifying its visibility, then clicking Delete to remove it

Starting URL: https://the-internet.herokuapp.com/add_remove_elements/

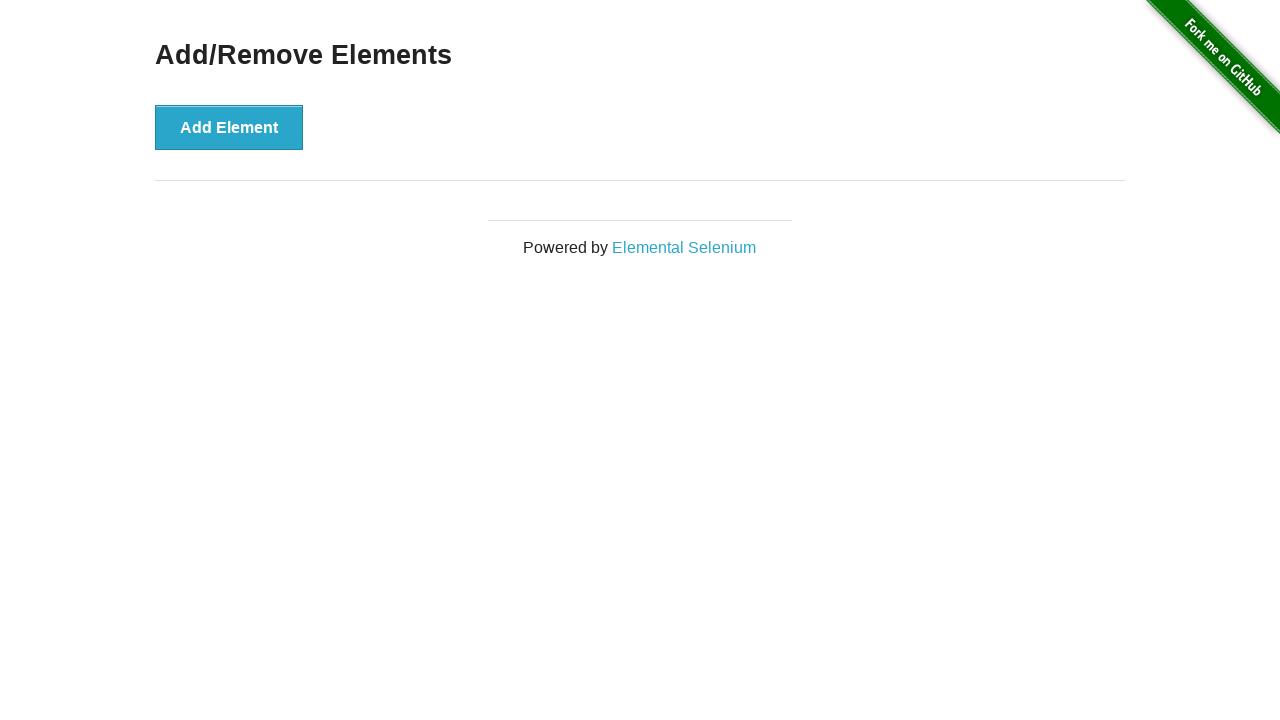

Clicked Add Element button to create a Delete button at (229, 127) on xpath=//button[text()='Add Element']
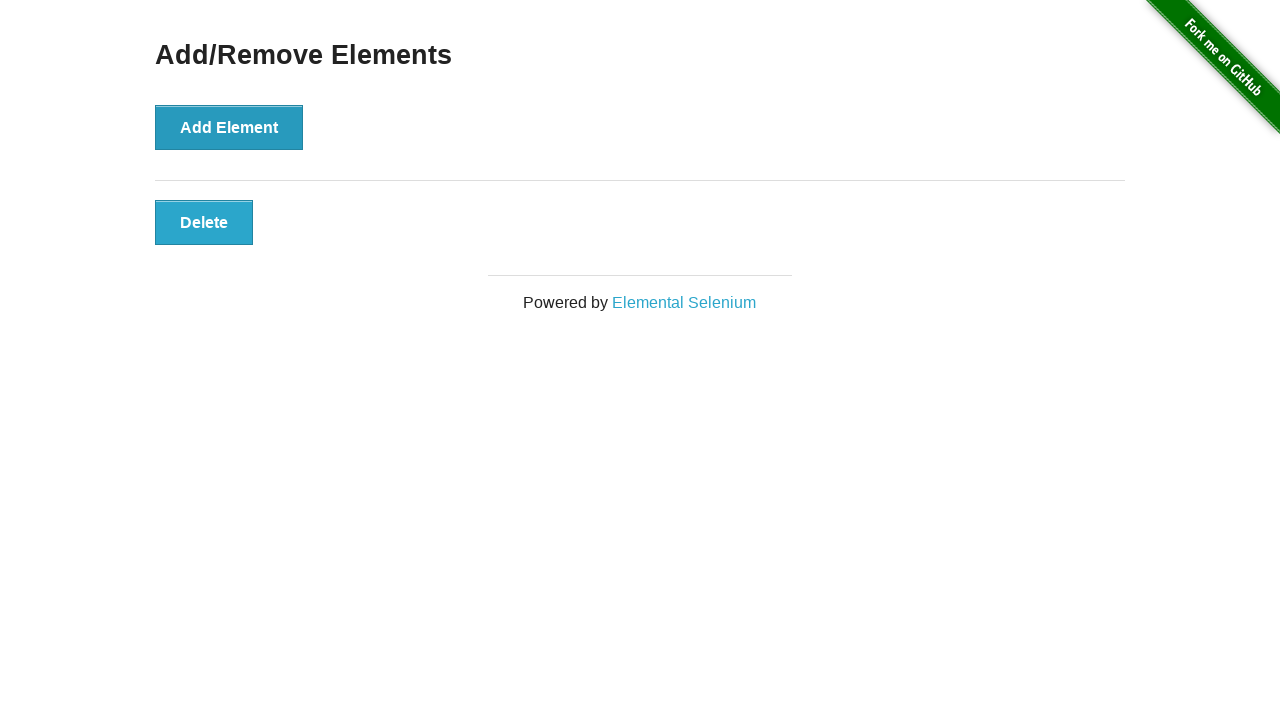

Located the Delete button element
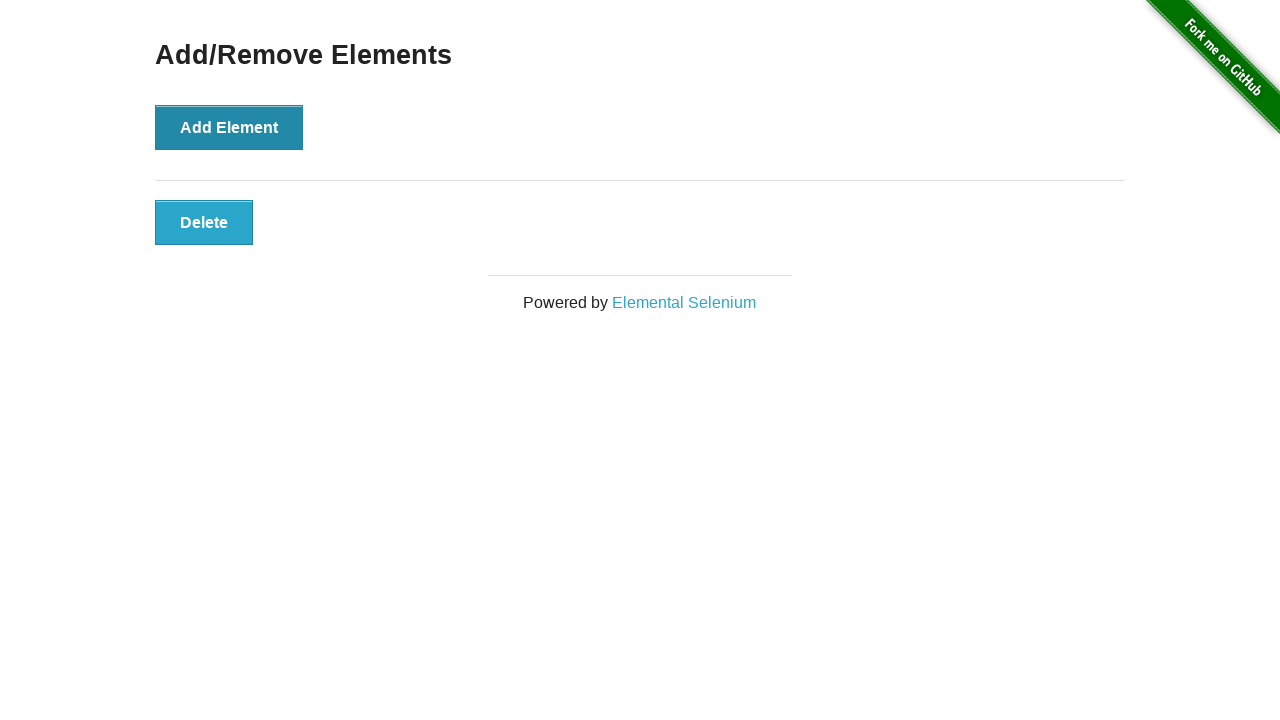

Verified Delete button is visible
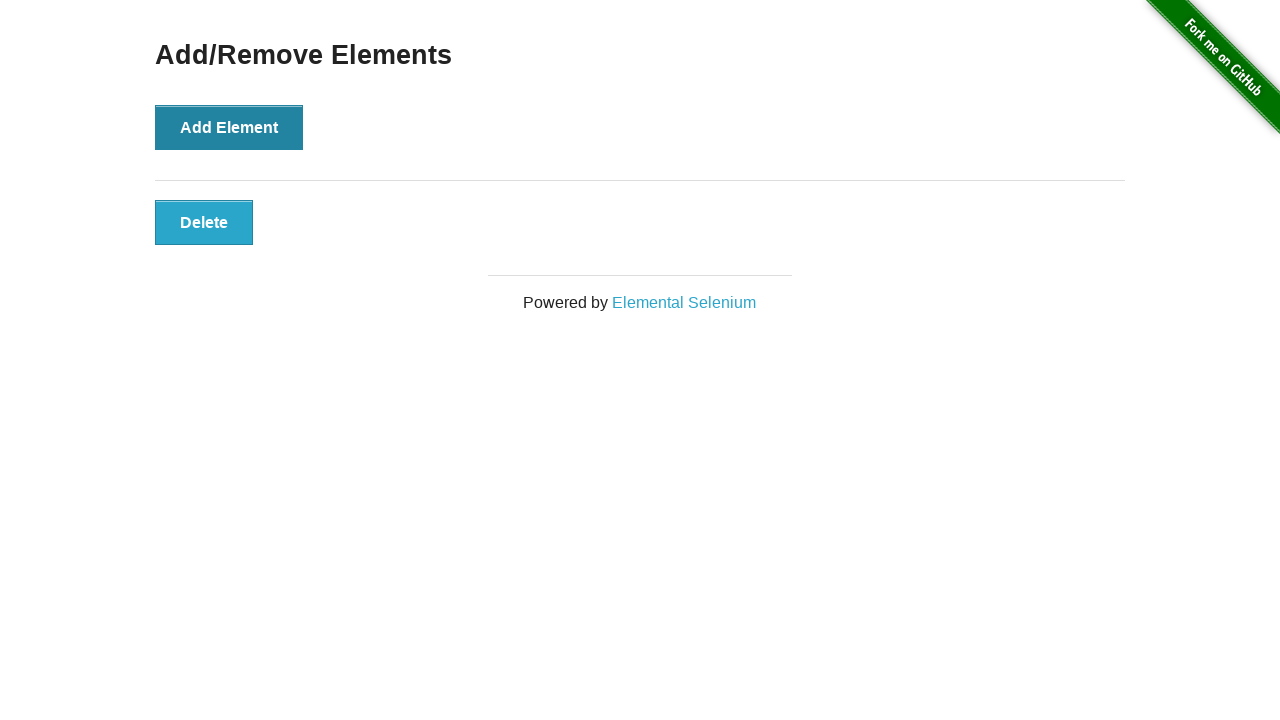

Clicked Delete button to remove the element at (204, 222) on xpath=//button[text()='Delete']
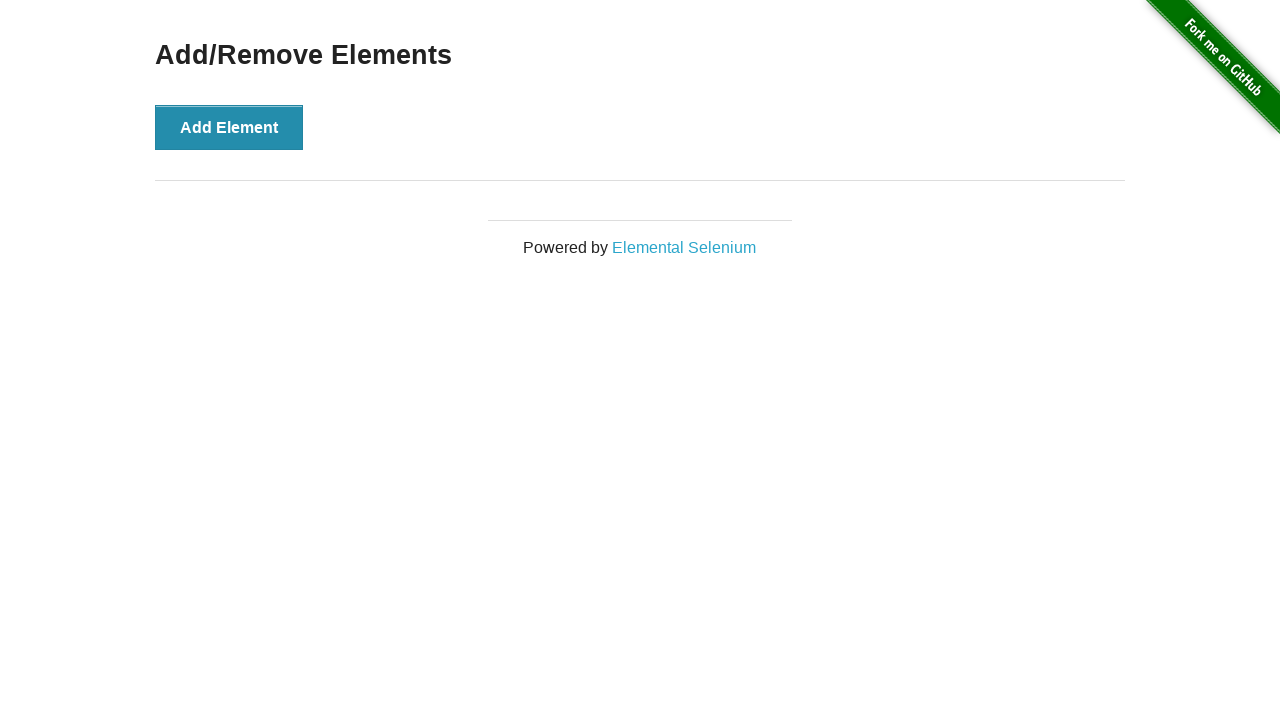

Located the Add/Remove Elements heading
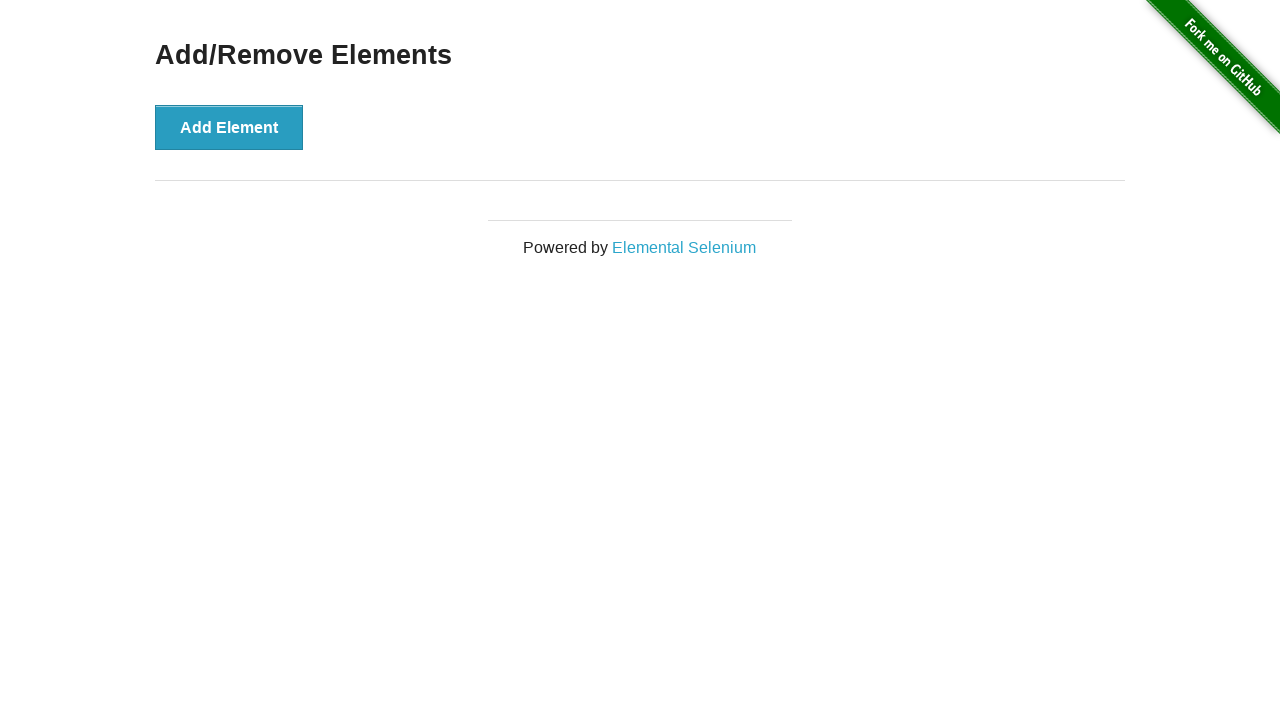

Verified Add/Remove Elements heading is still visible
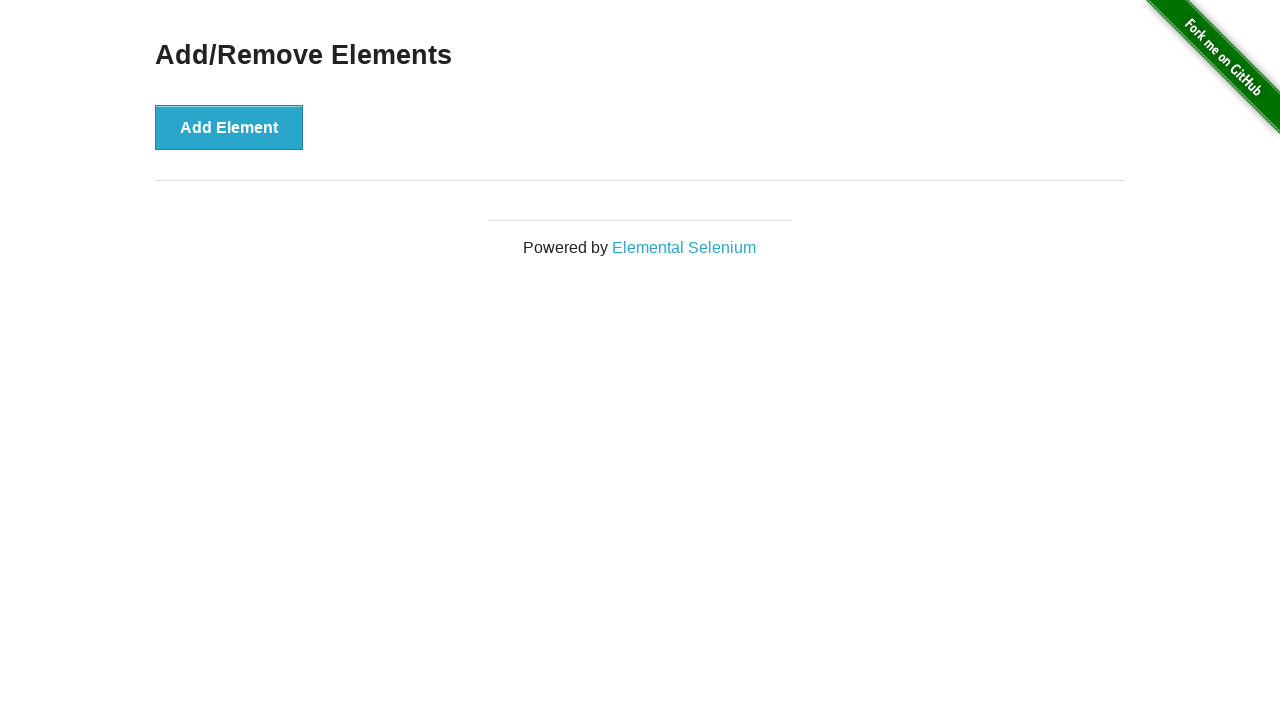

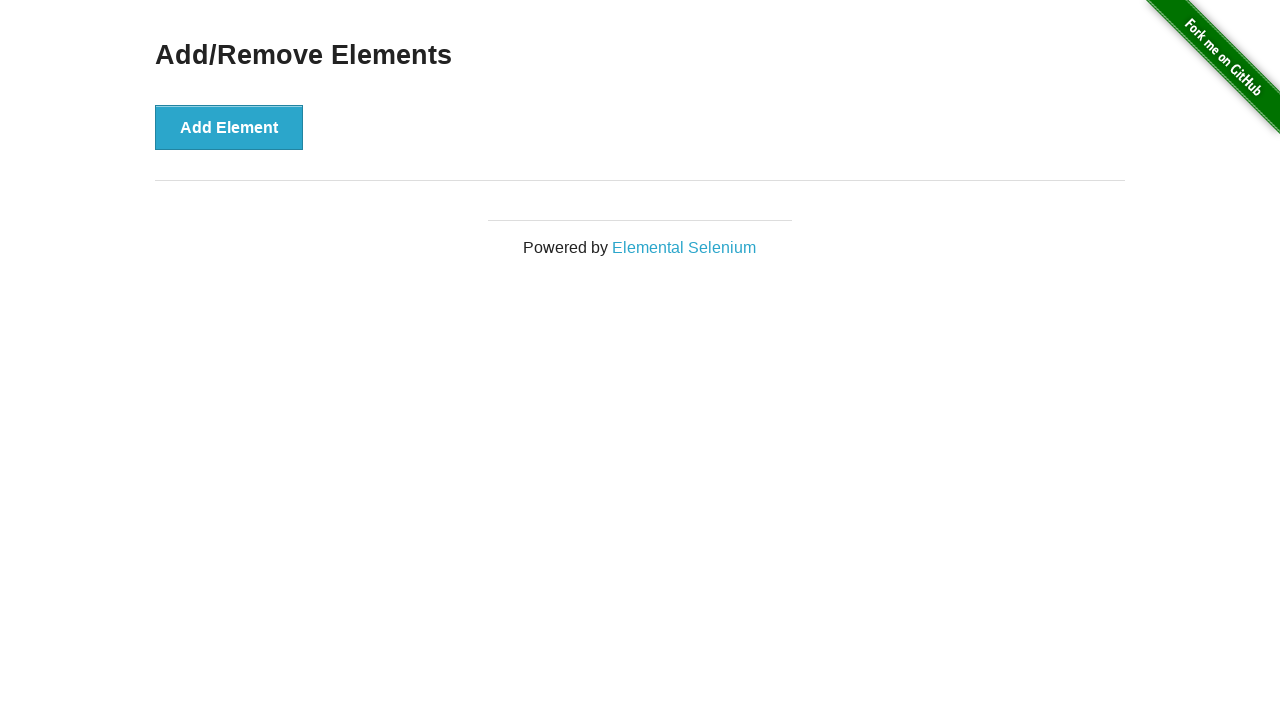